Tests dropdown selection functionality by selecting options from both single-select and multi-select dropdowns using different selection methods

Starting URL: https://letcode.in/dropdowns

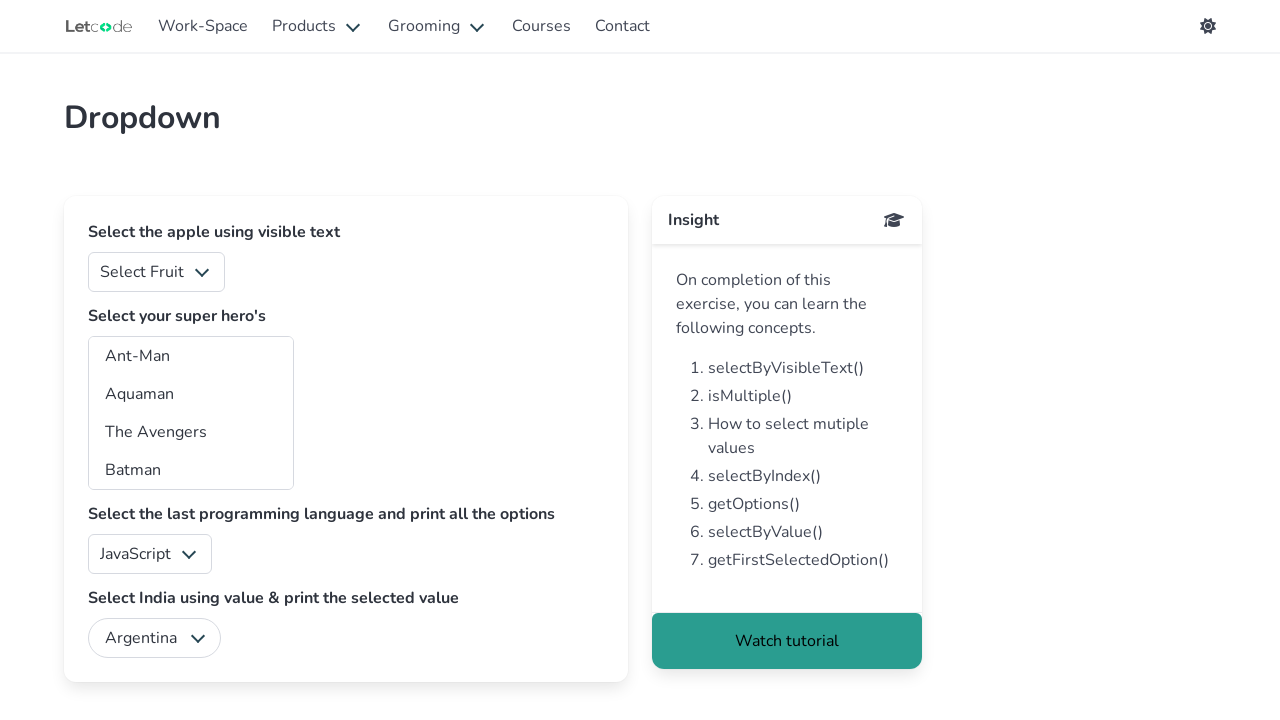

Navigated to dropdown test page
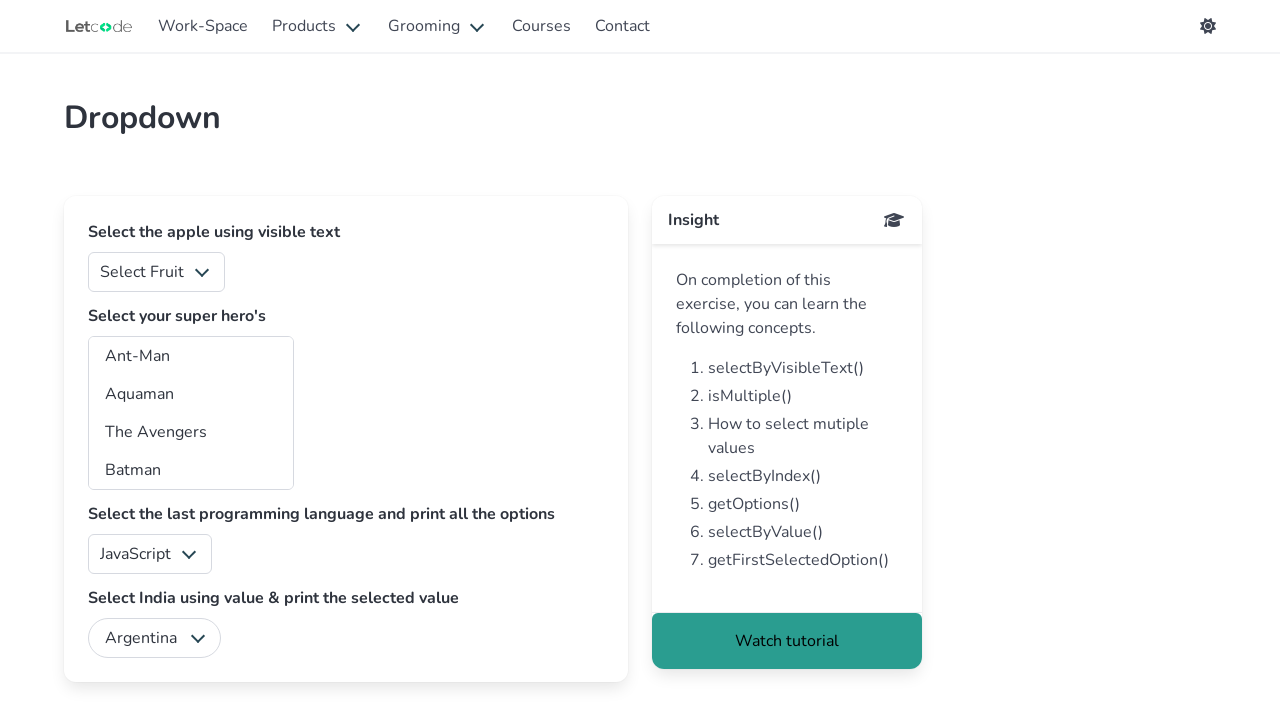

Located single-select fruits dropdown
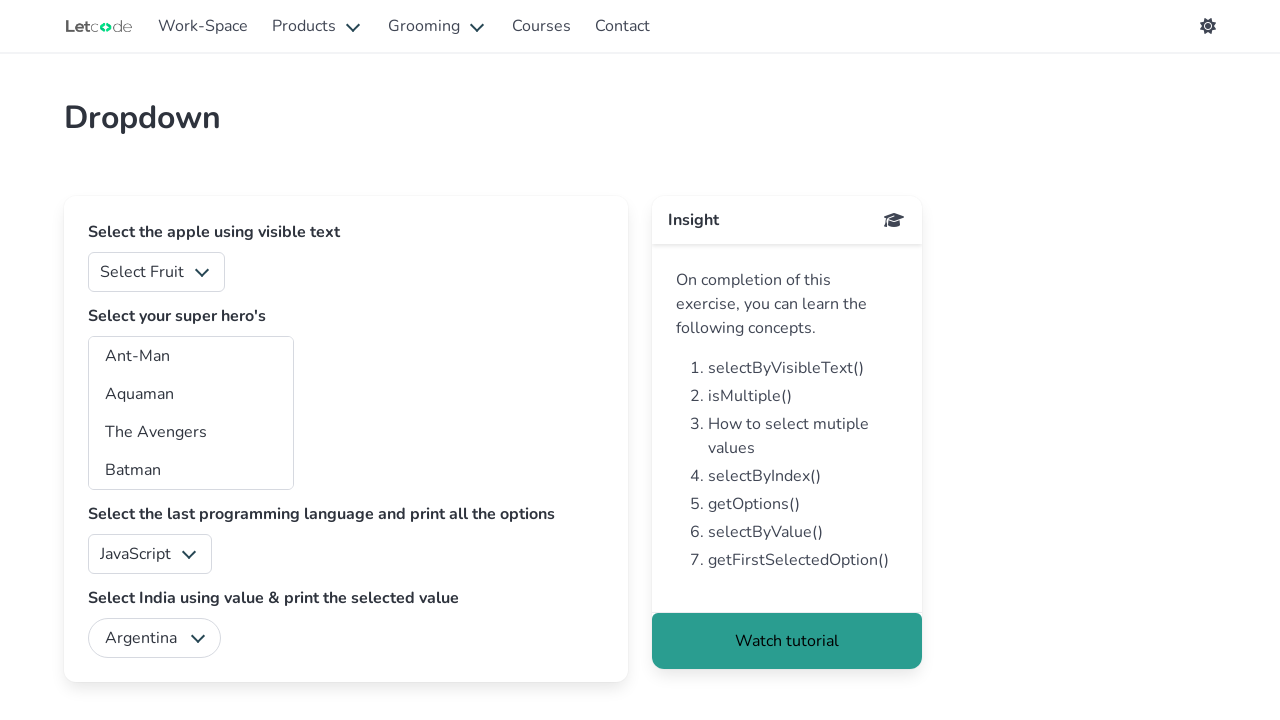

Selected Apple from fruits dropdown by index on #fruits
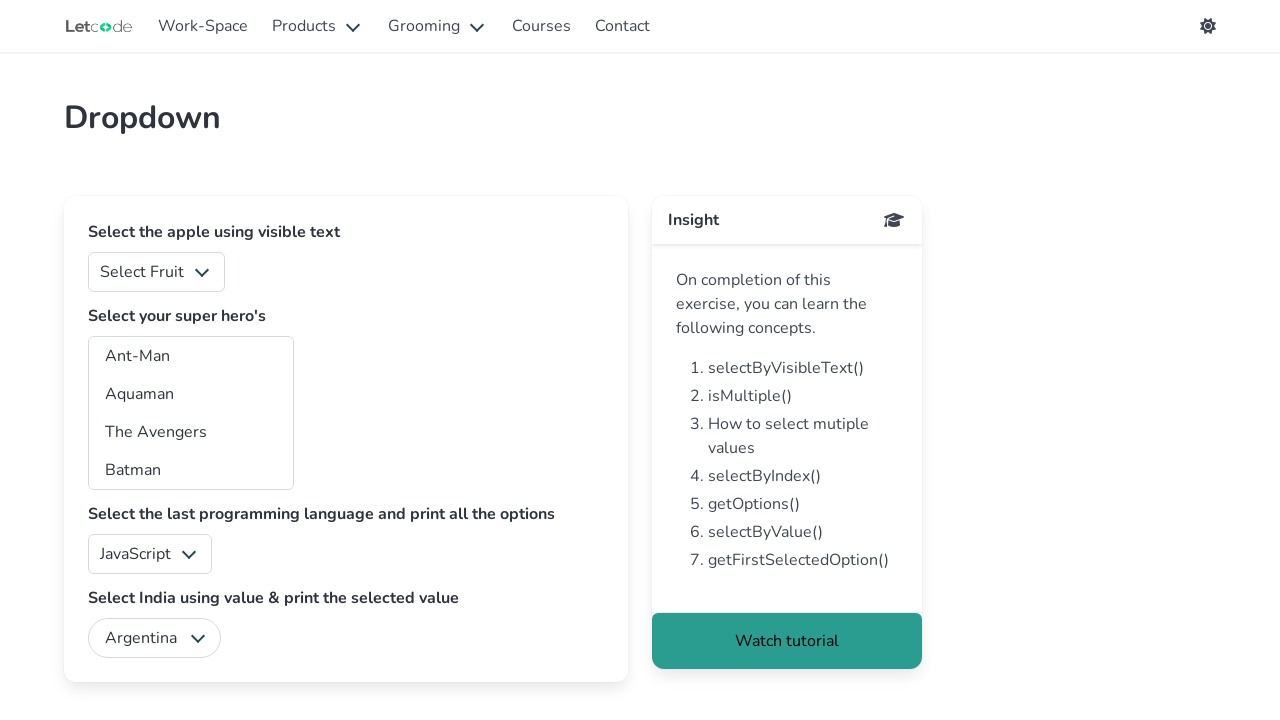

Selected Orange from fruits dropdown by value on #fruits
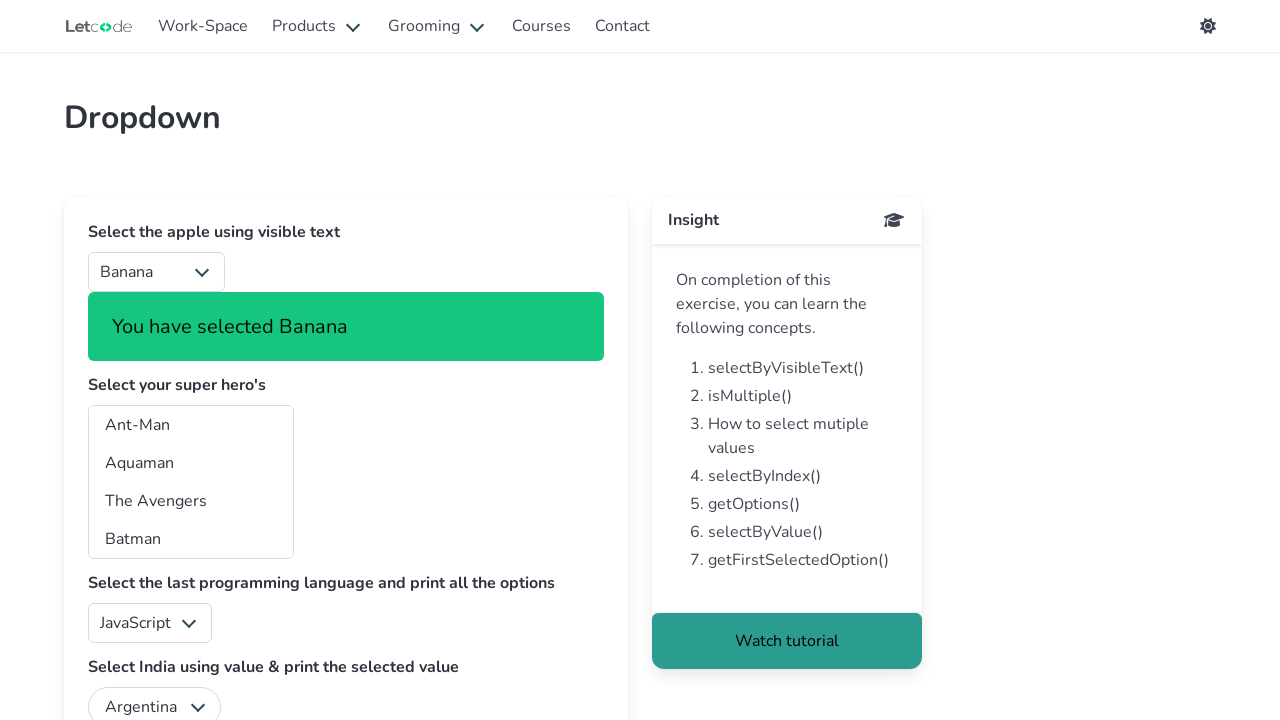

Selected Pine Apple from fruits dropdown by label on #fruits
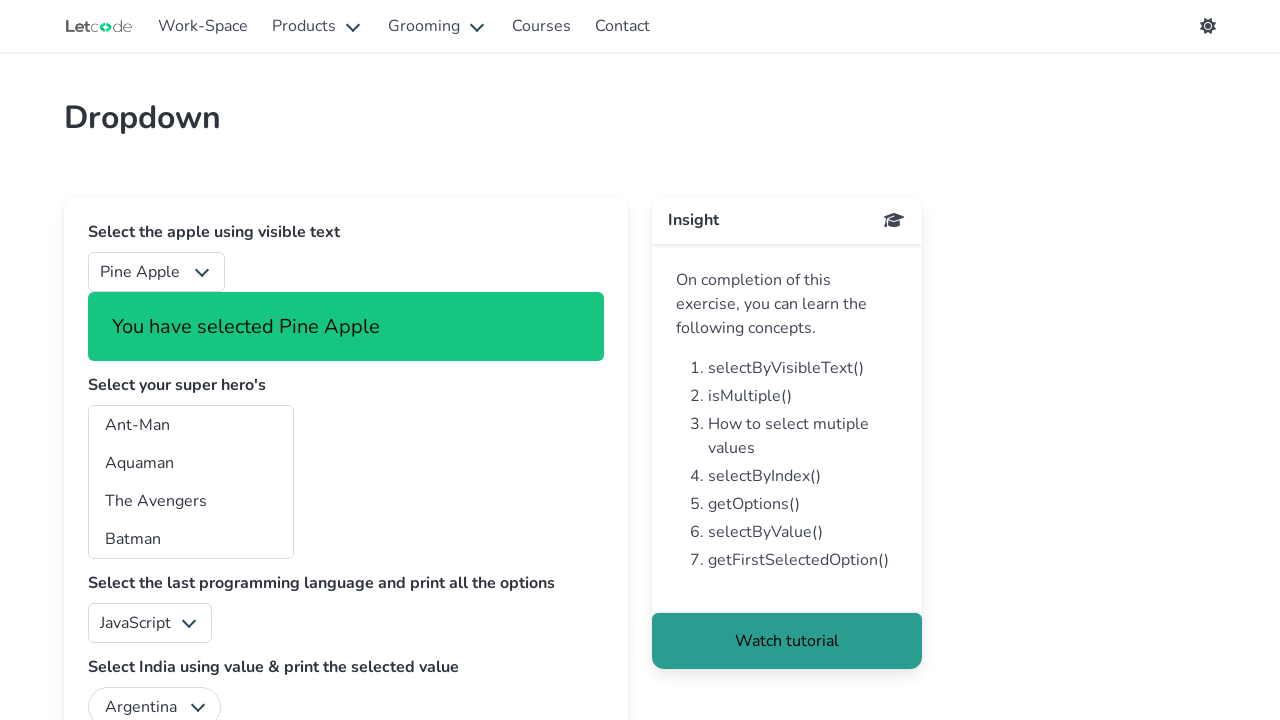

Located multi-select superheros dropdown
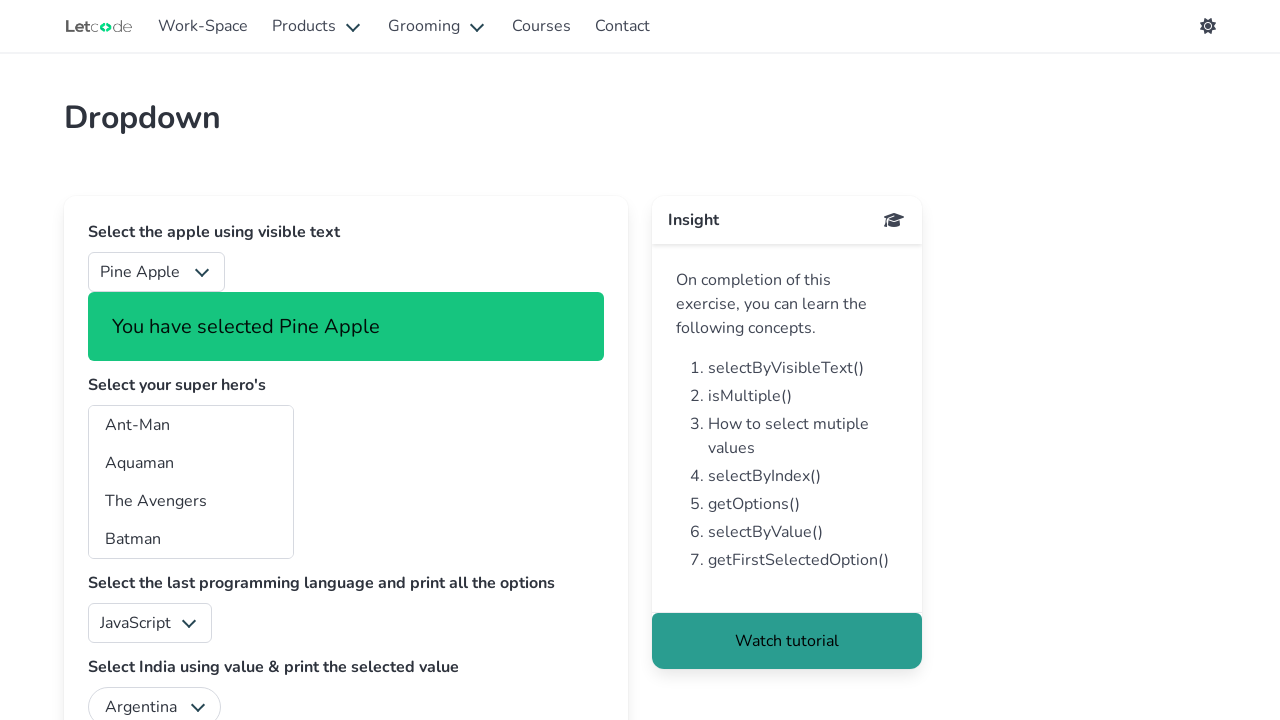

Selected The Avengers from superheros dropdown by index on #superheros
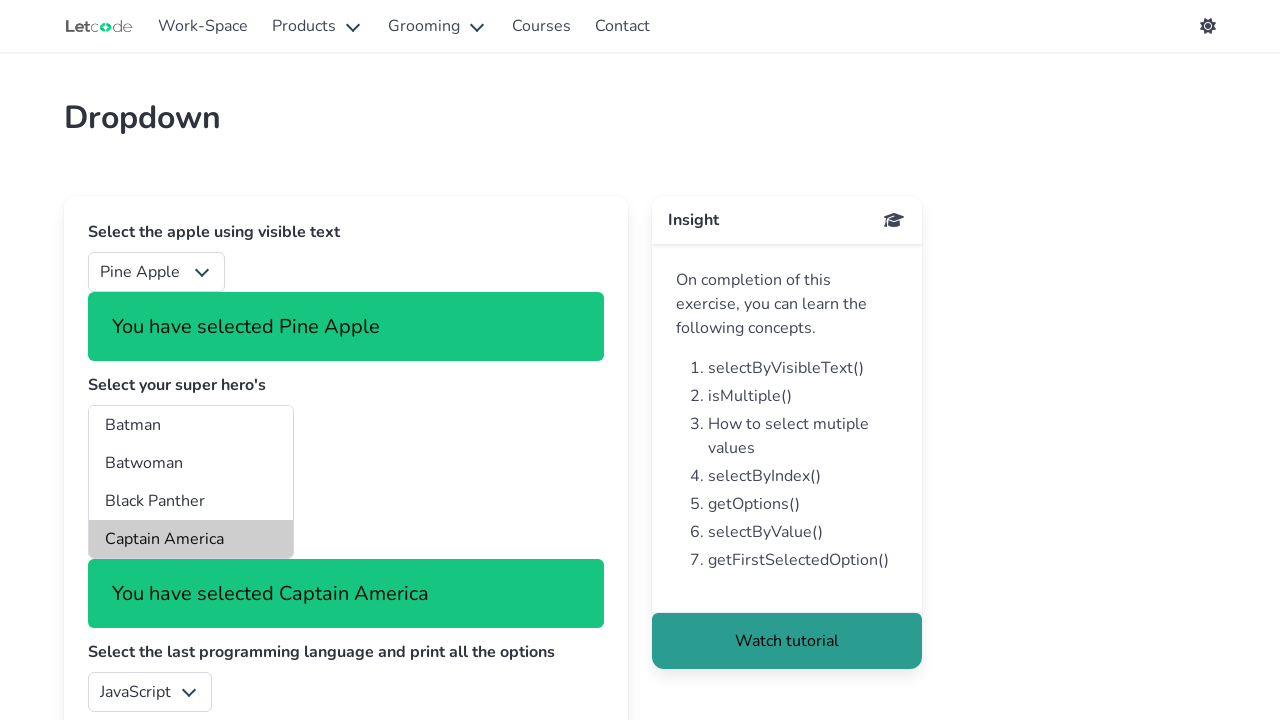

Selected Wolverine from superheros dropdown by label on #superheros
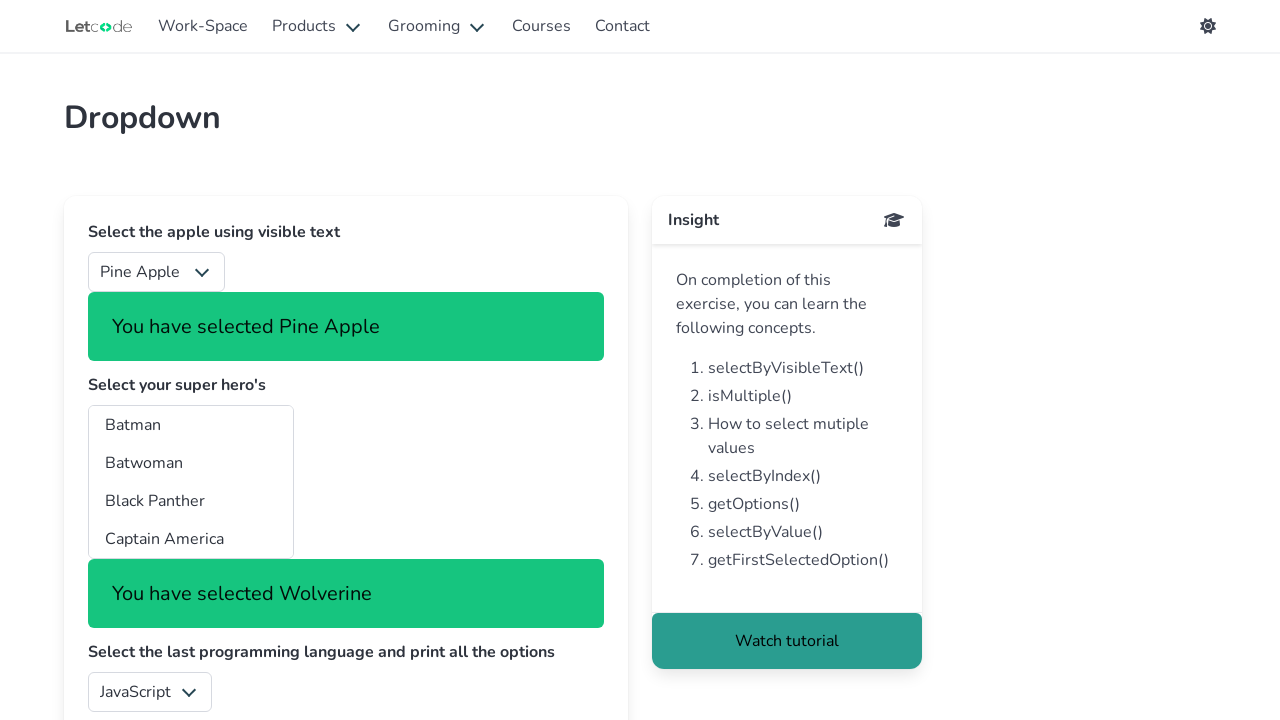

Selected Robin from superheros dropdown by value on #superheros
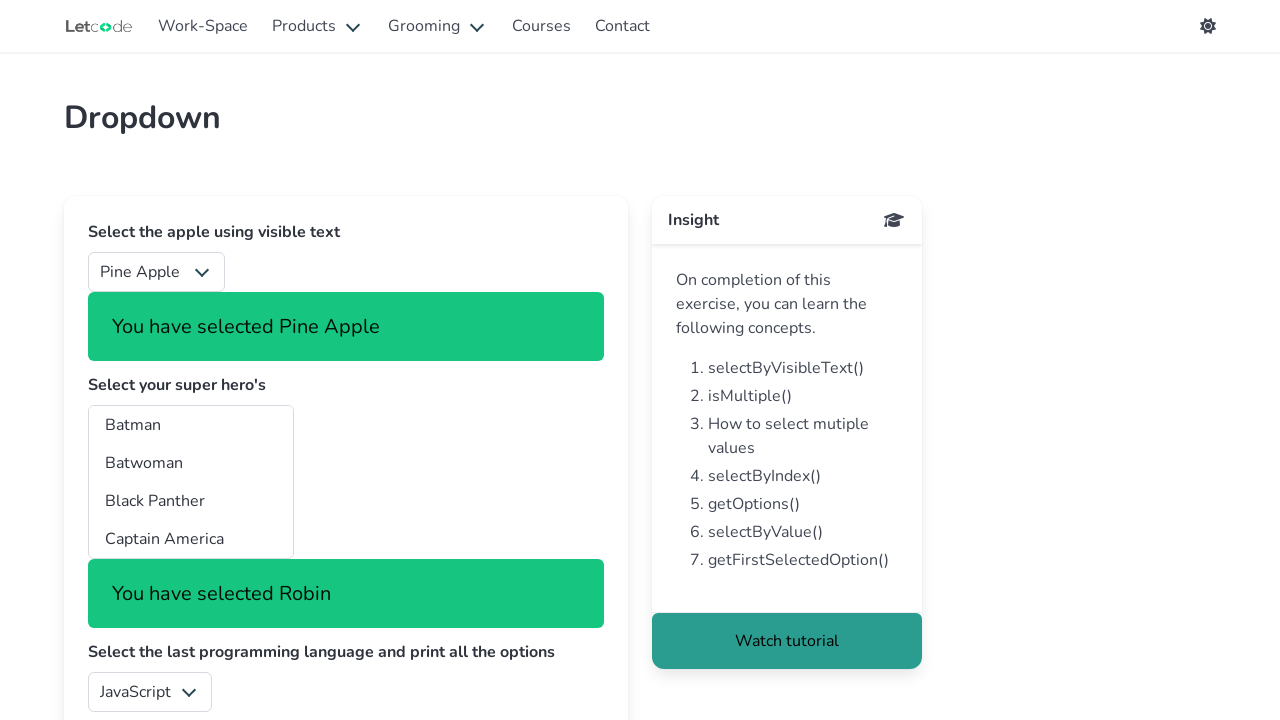

Waited for selections to render and be visible on page
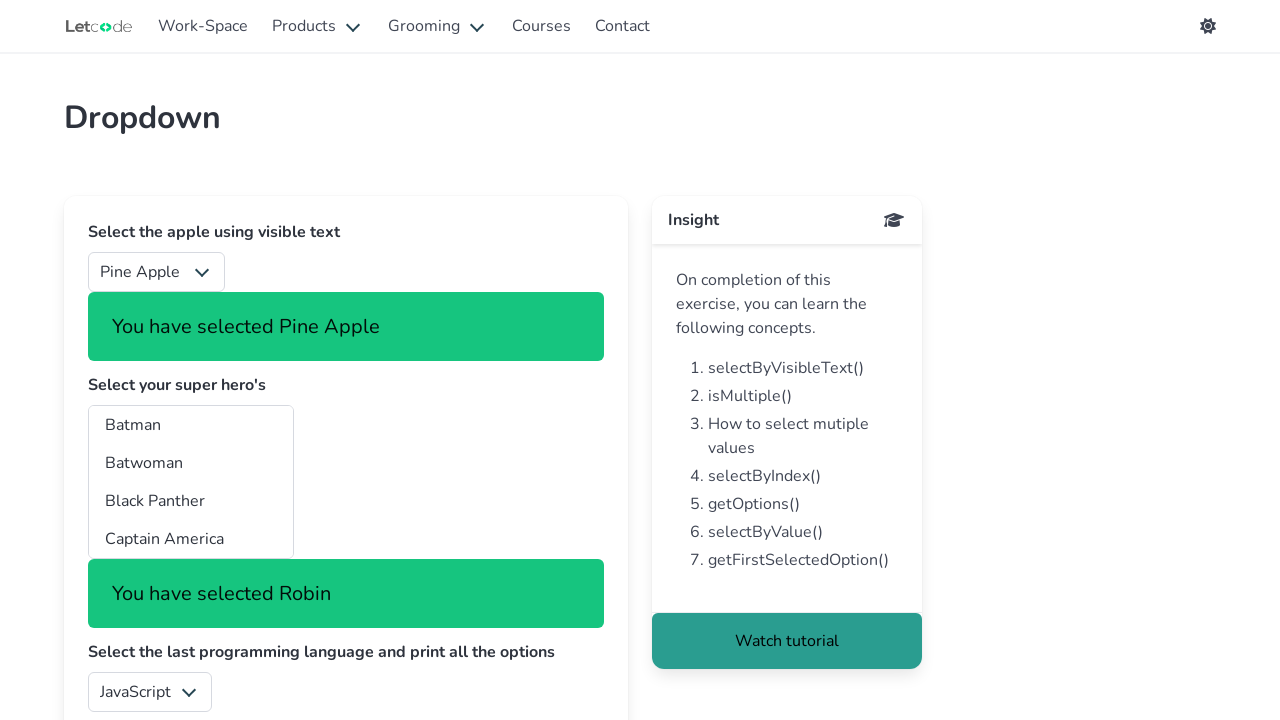

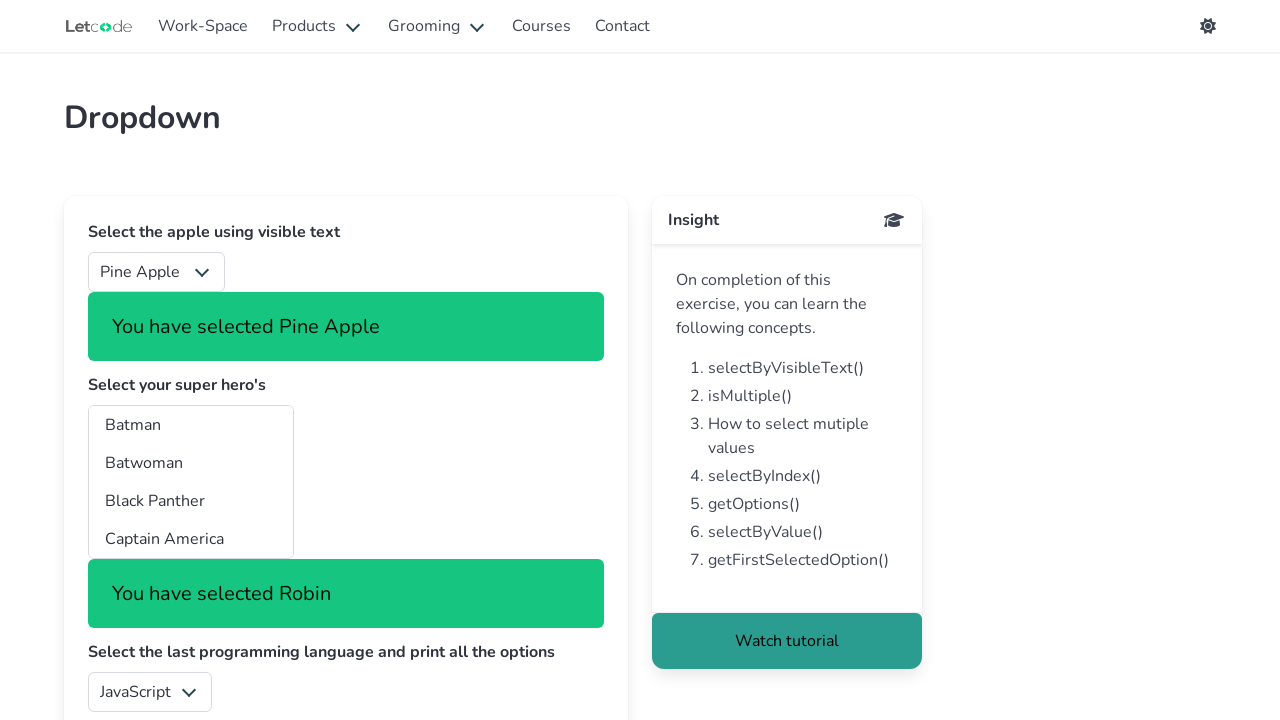